Tests dynamic loading functionality by clicking a Start button and waiting for the "Hello World!" text to appear on the page.

Starting URL: https://the-internet.herokuapp.com/dynamic_loading/1

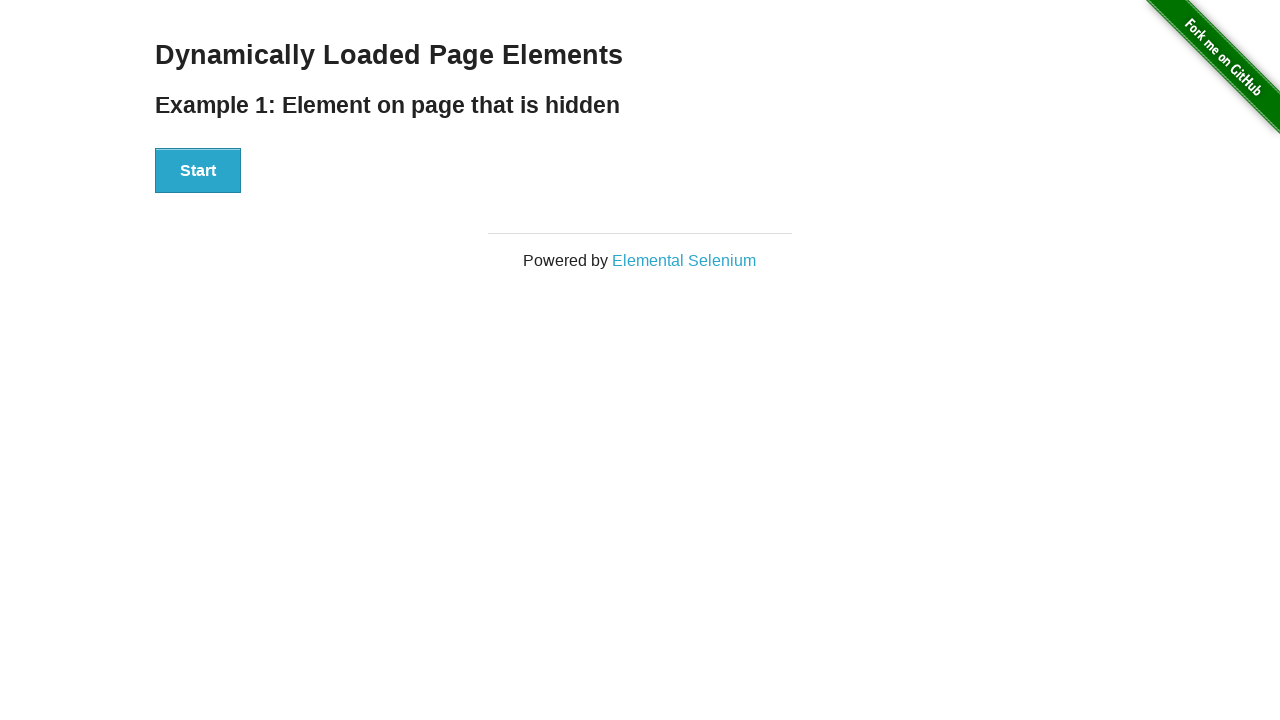

Clicked the Start button to trigger dynamic loading at (198, 171) on xpath=//button[text()='Start']
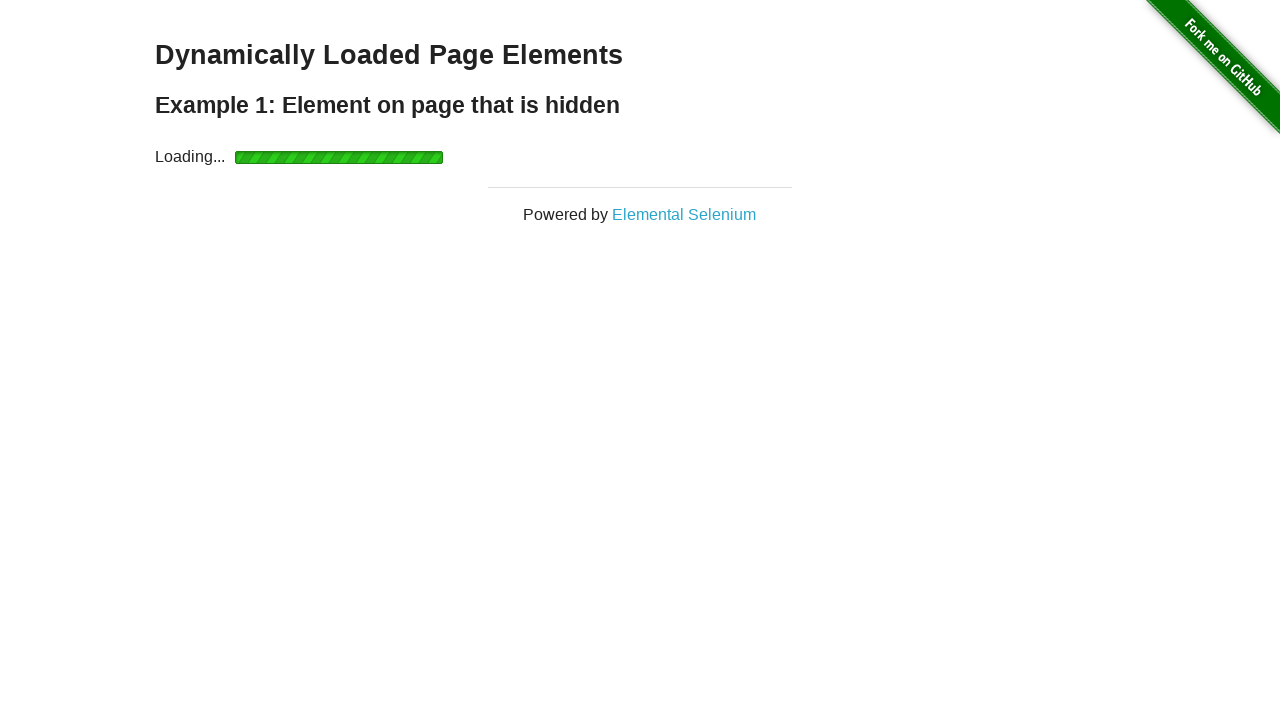

Waited for 'Hello World!' text to become visible
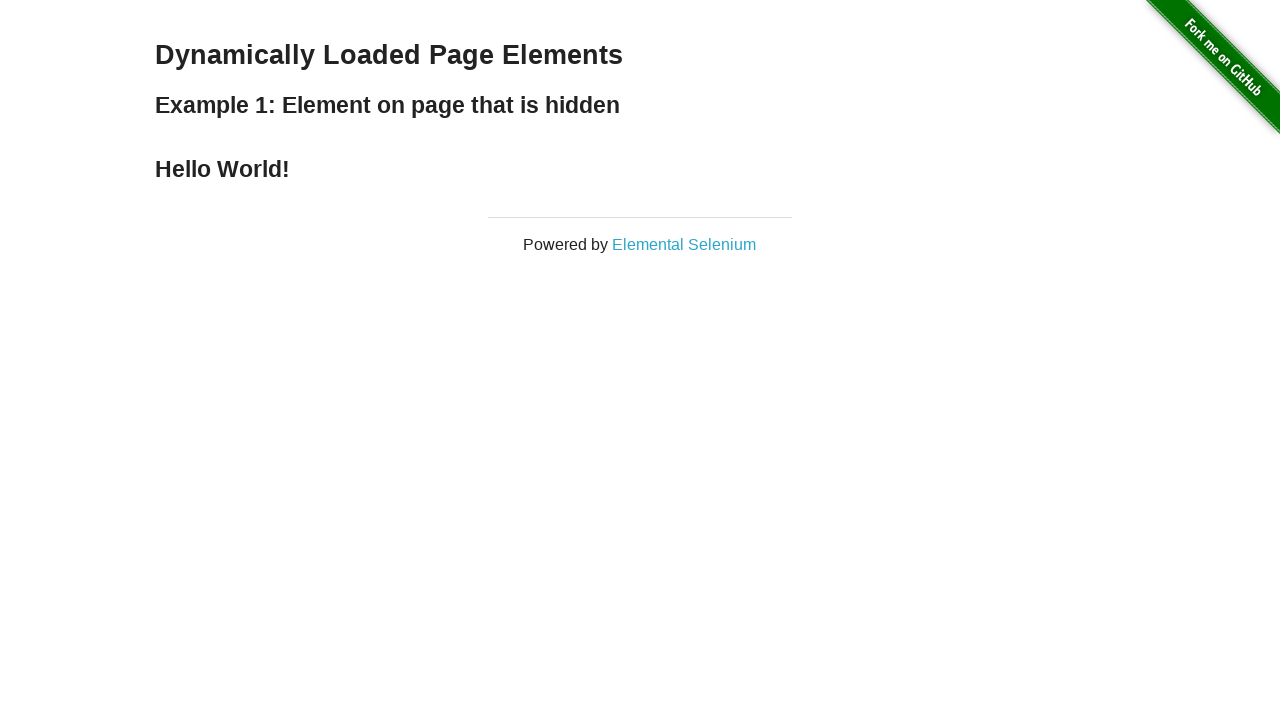

Located the 'Hello World!' element
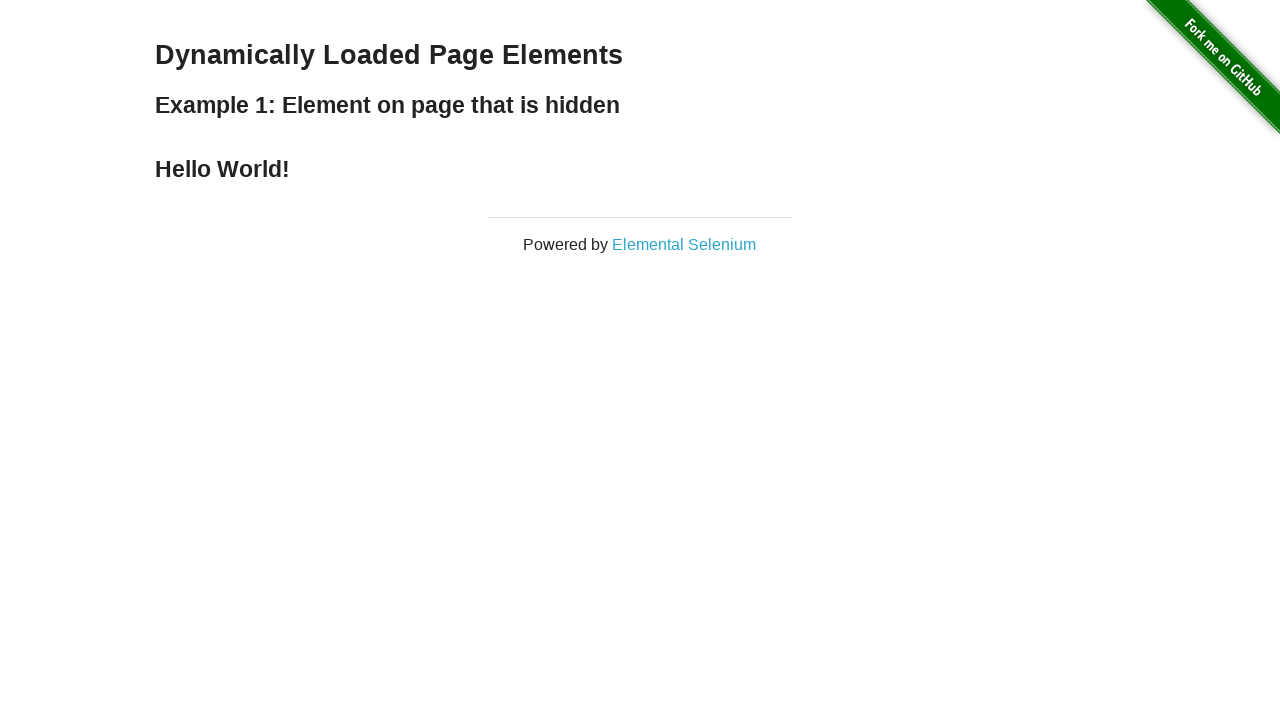

Verified that 'Hello World!' element is visible
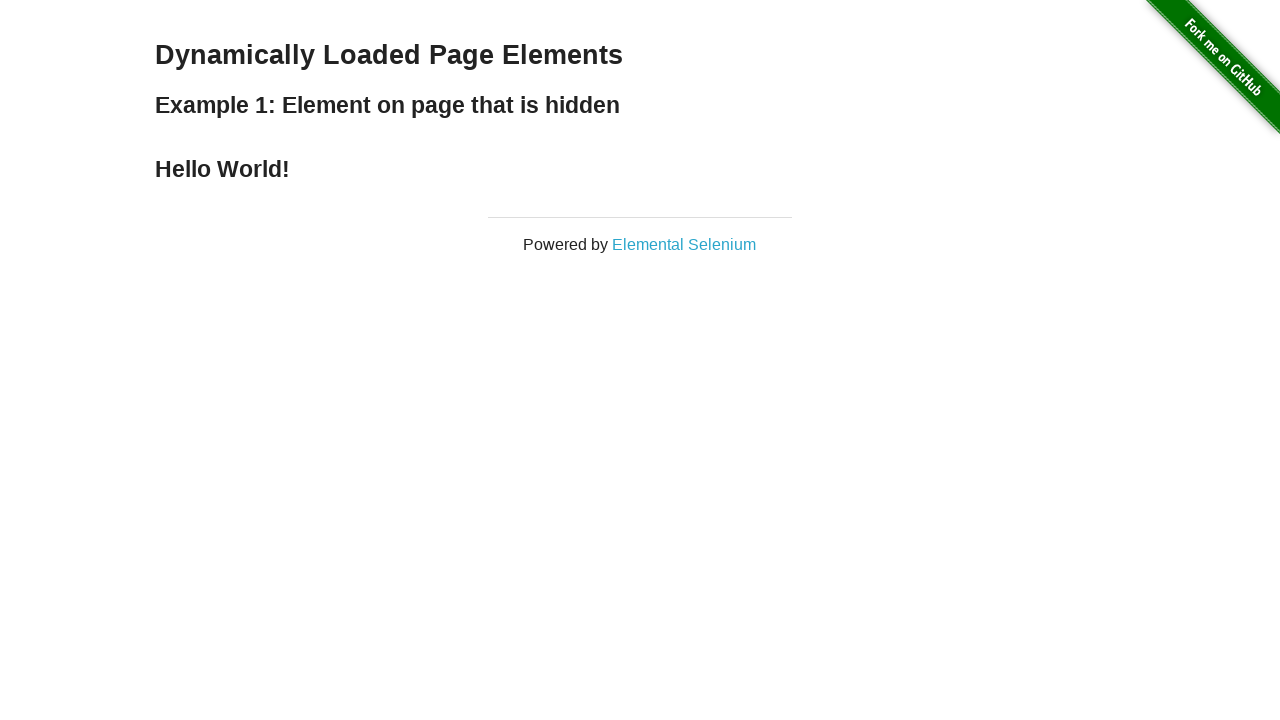

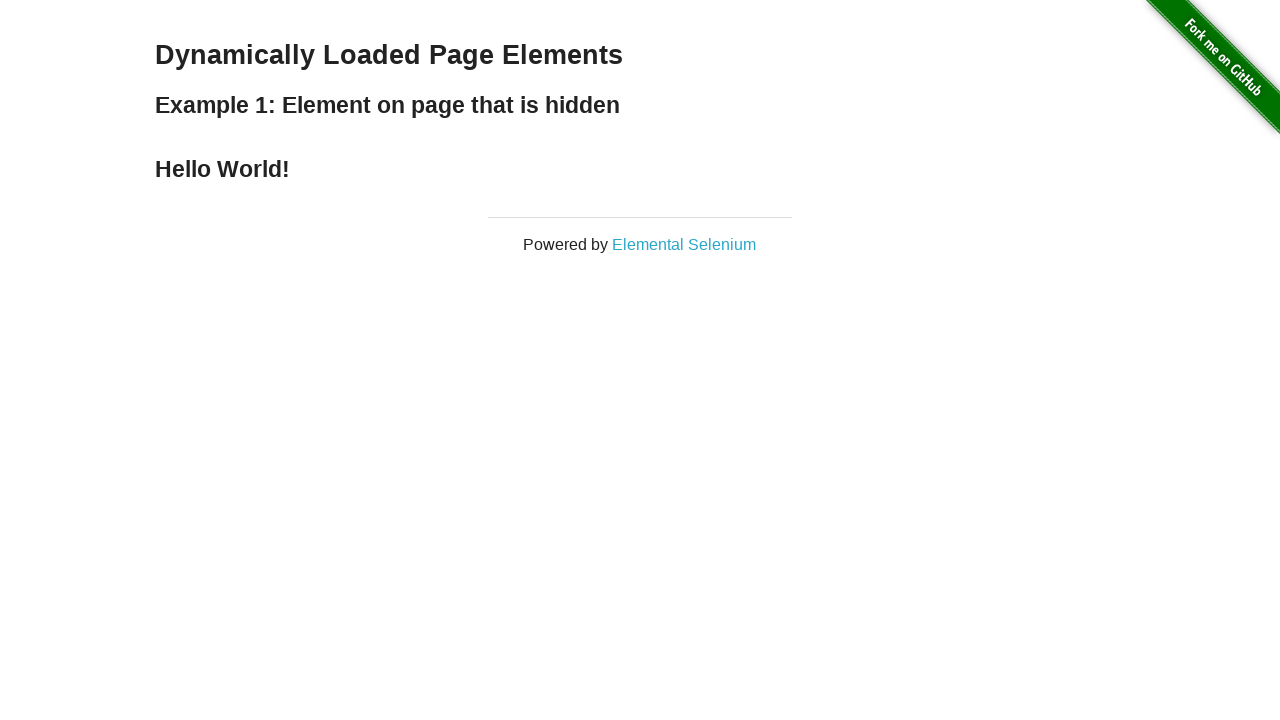